Tests checkbox functionality by verifying a Senior Citizen Discount checkbox is initially unchecked, clicking it to select it, and verifying the total count of checkboxes on the page equals 6.

Starting URL: https://rahulshettyacademy.com/dropdownsPractise/

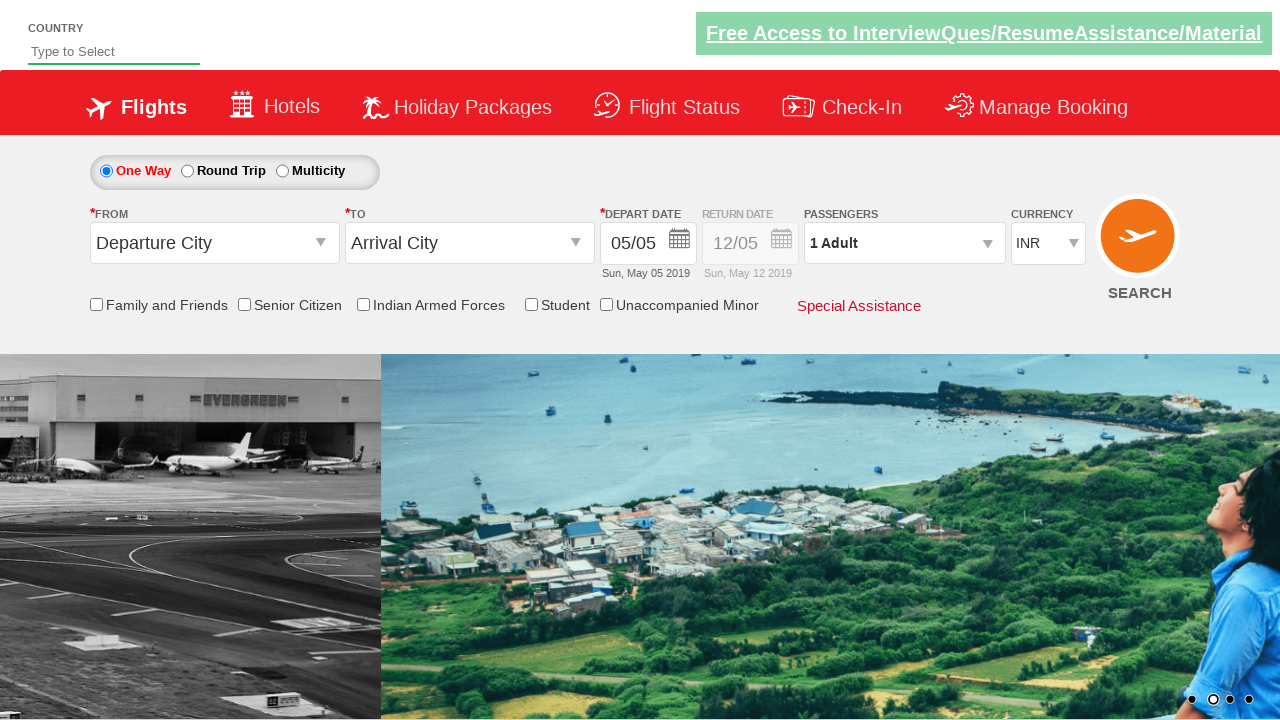

Located Senior Citizen Discount checkbox element
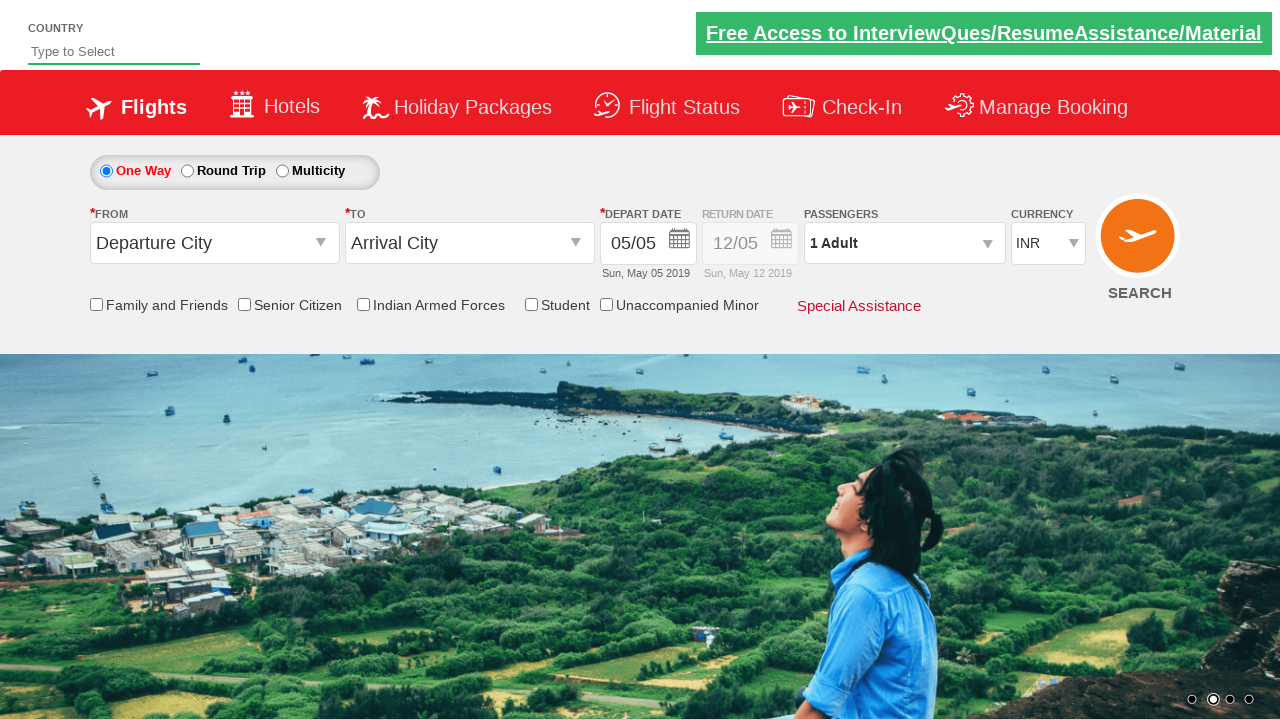

Verified Senior Citizen Discount checkbox is initially unchecked
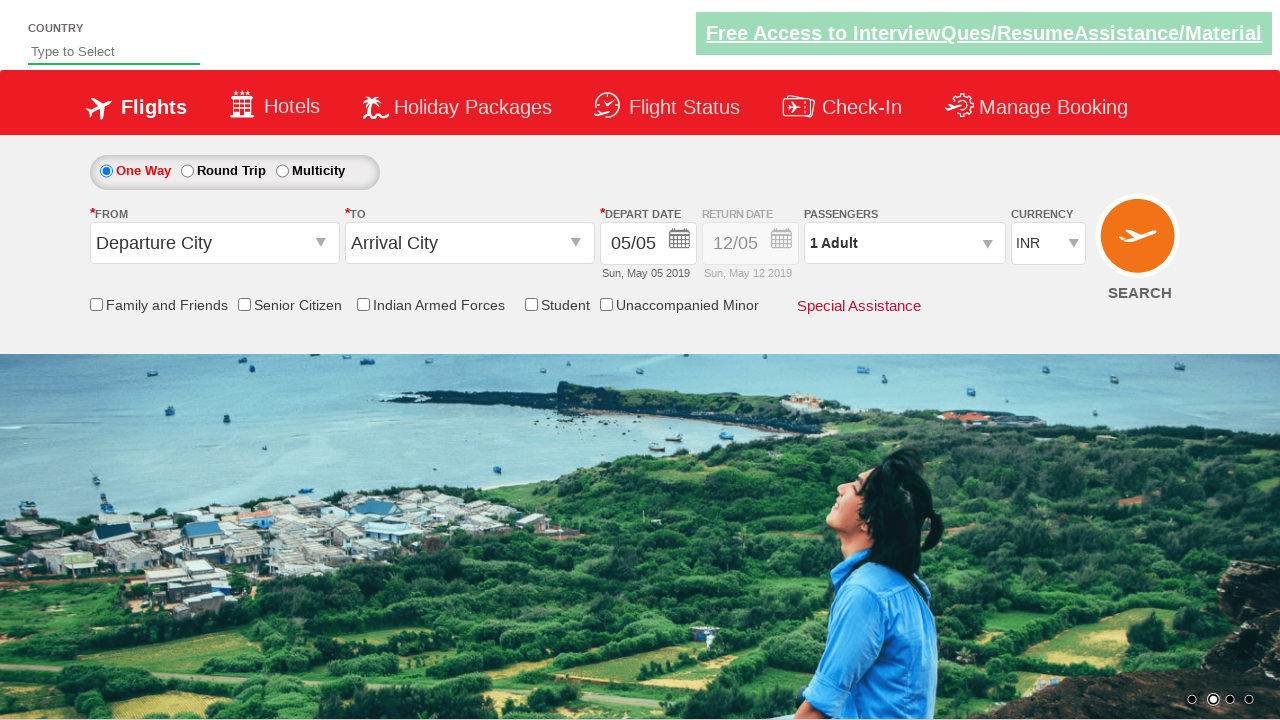

Clicked Senior Citizen Discount checkbox to select it at (244, 304) on #ctl00_mainContent_chk_SeniorCitizenDiscount
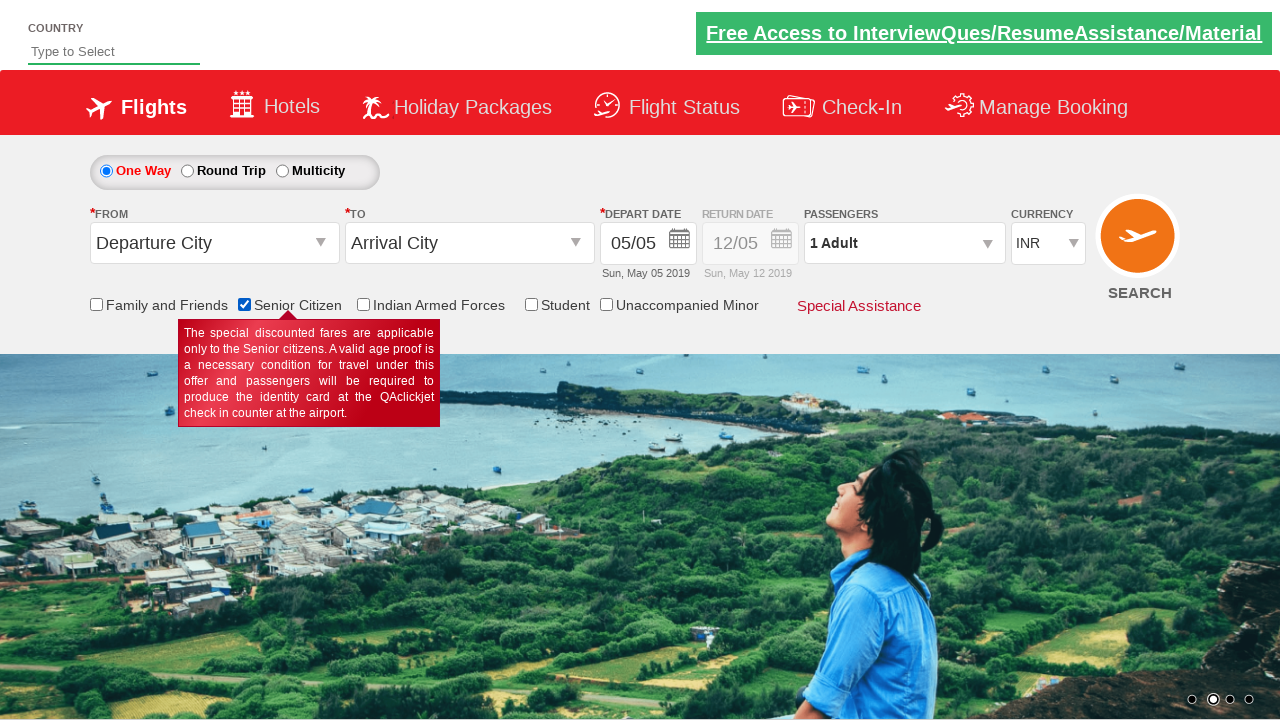

Verified Senior Citizen Discount checkbox is now checked
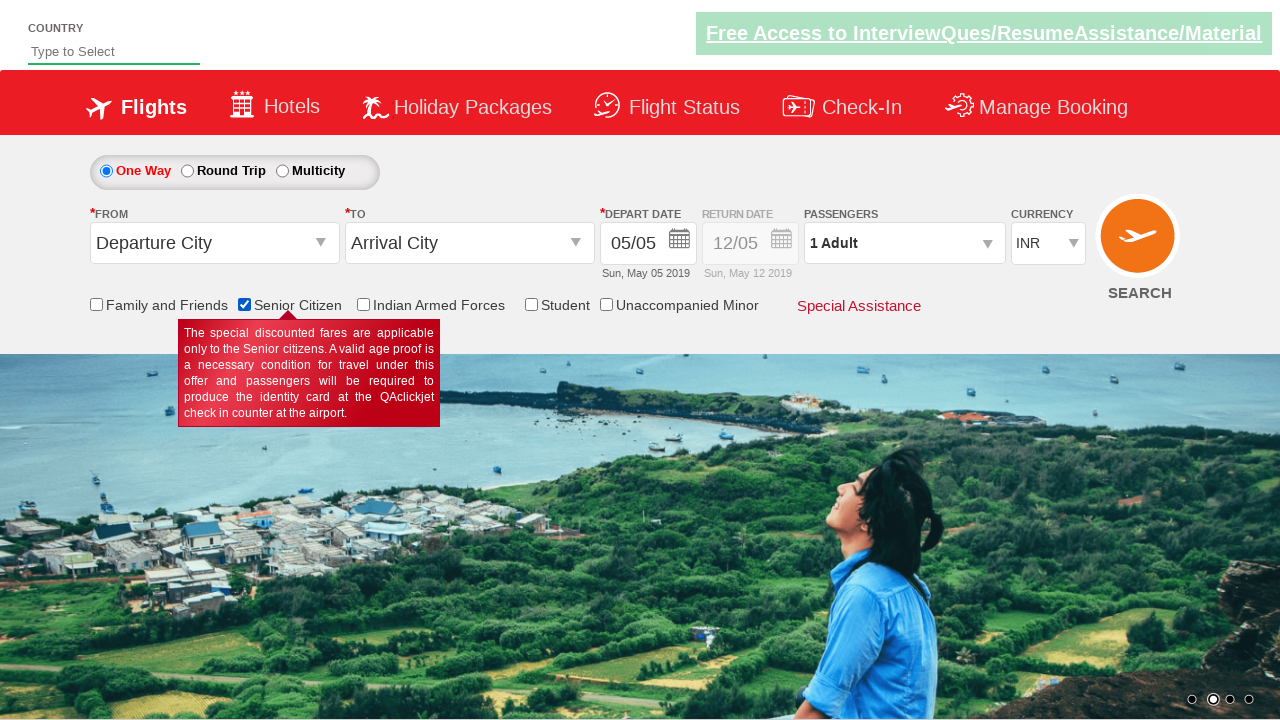

Located all checkbox elements on the page
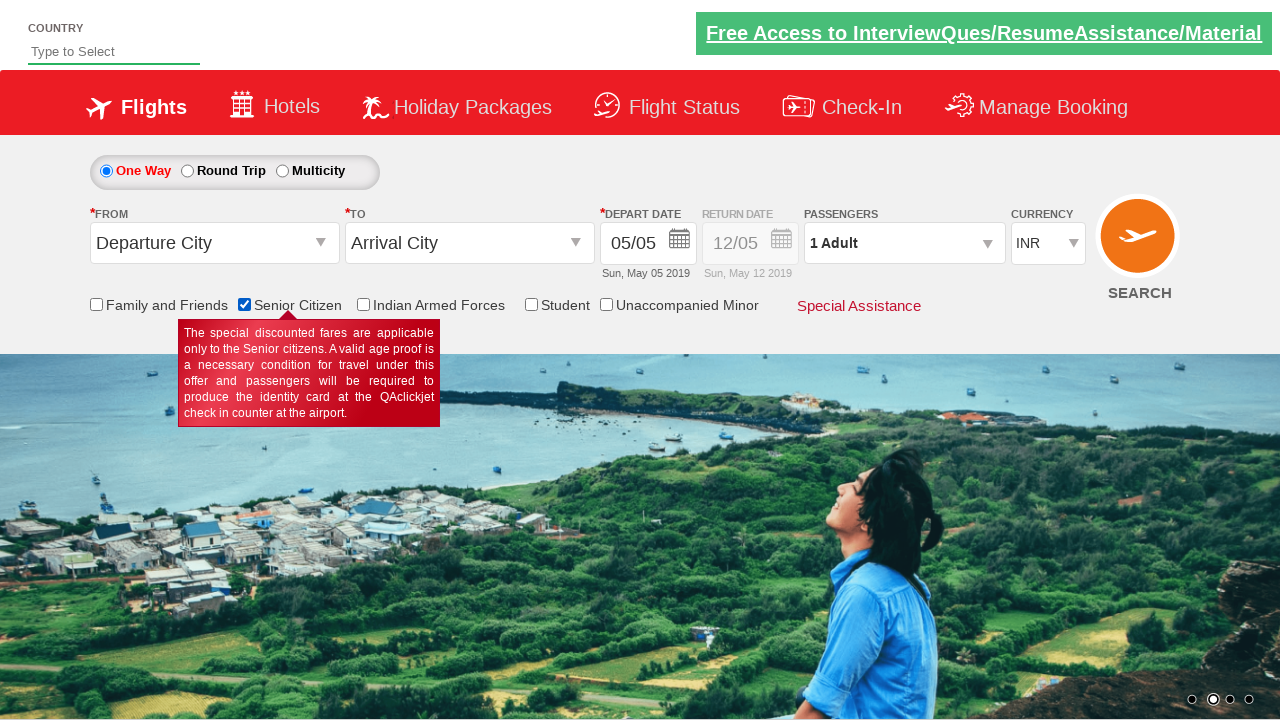

Verified total checkbox count equals 6
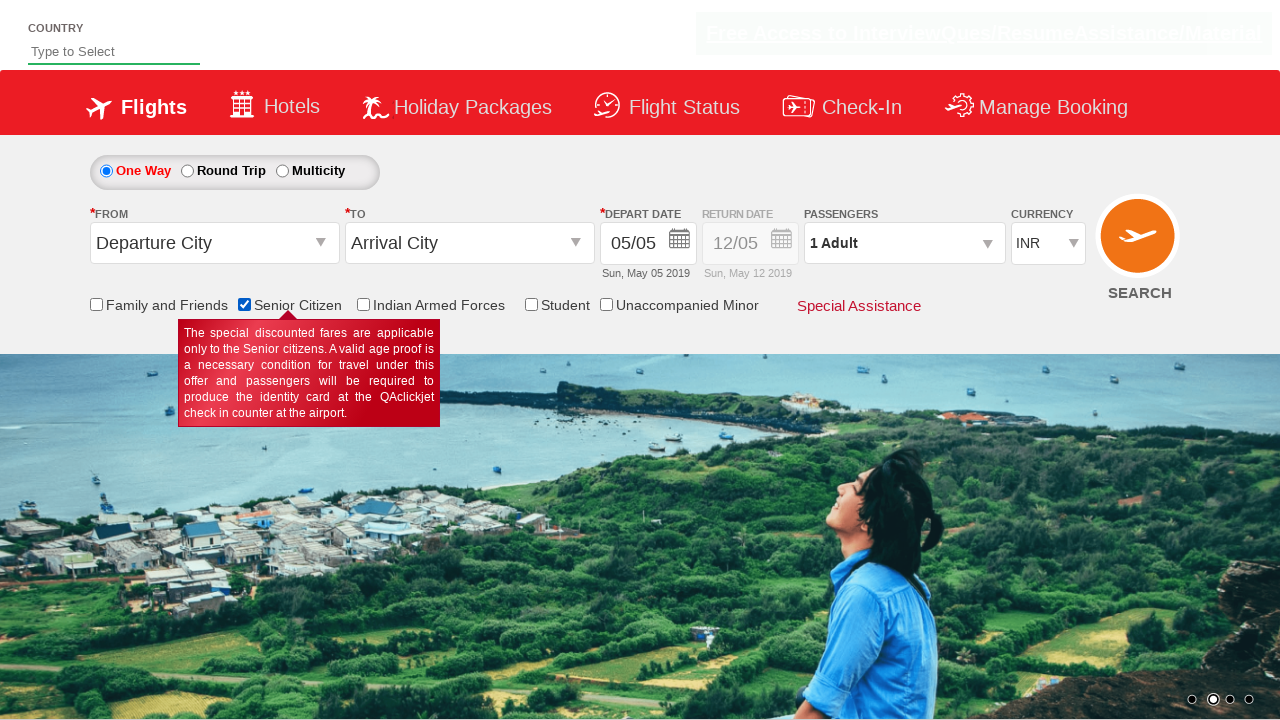

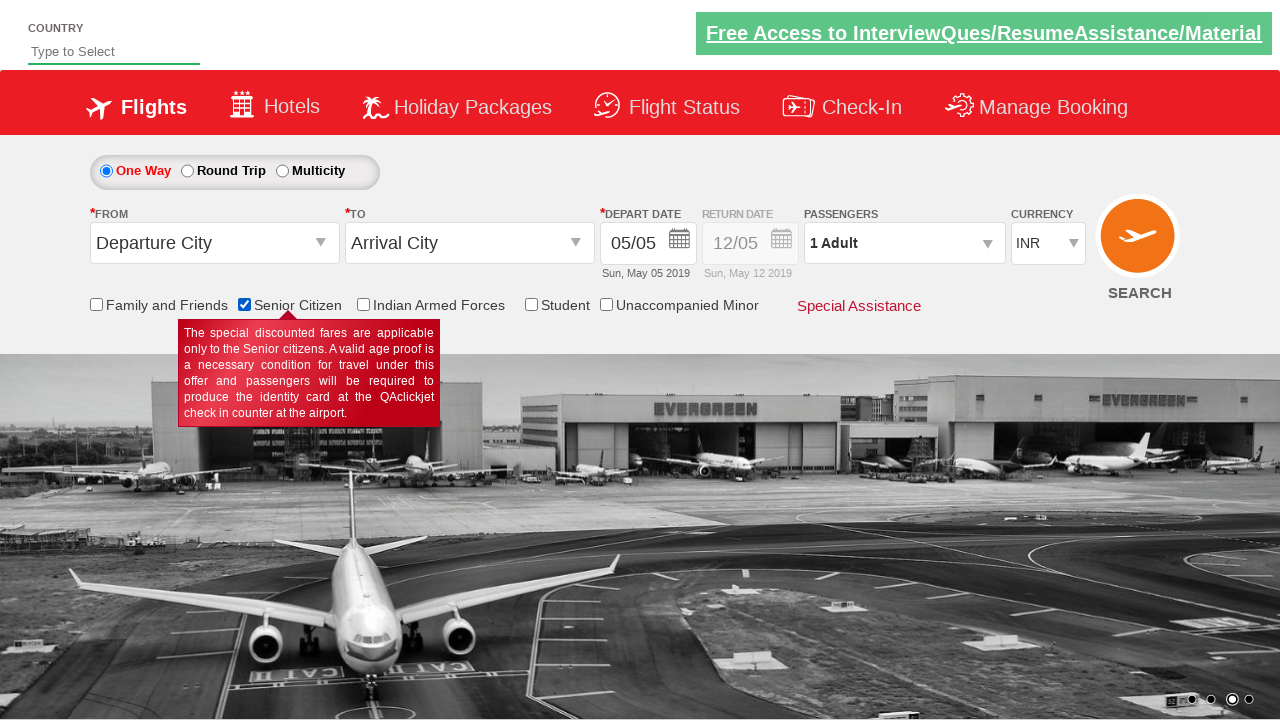